Tests clicking a button identified by its CSS class on a UI testing playground page, specifically targeting the primary (blue) button.

Starting URL: http://uitestingplayground.com/classattr/

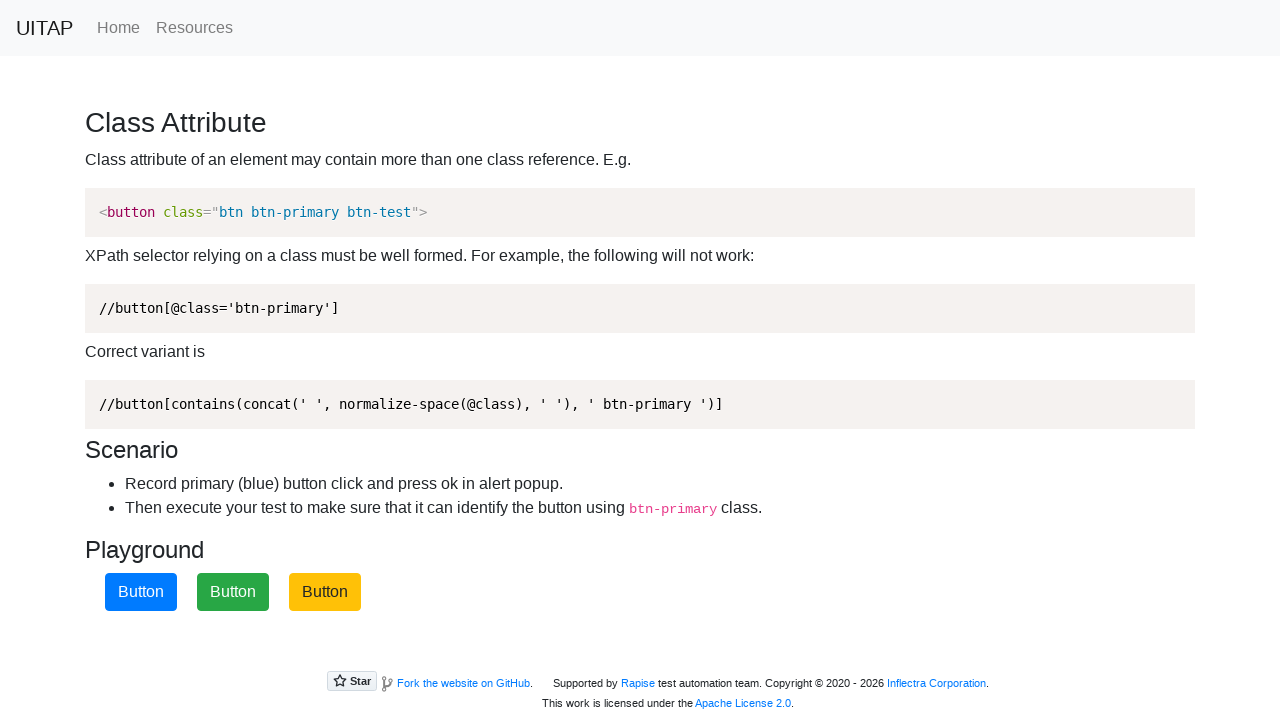

Clicked the primary (blue) button identified by .btn-primary class at (141, 592) on .btn-primary
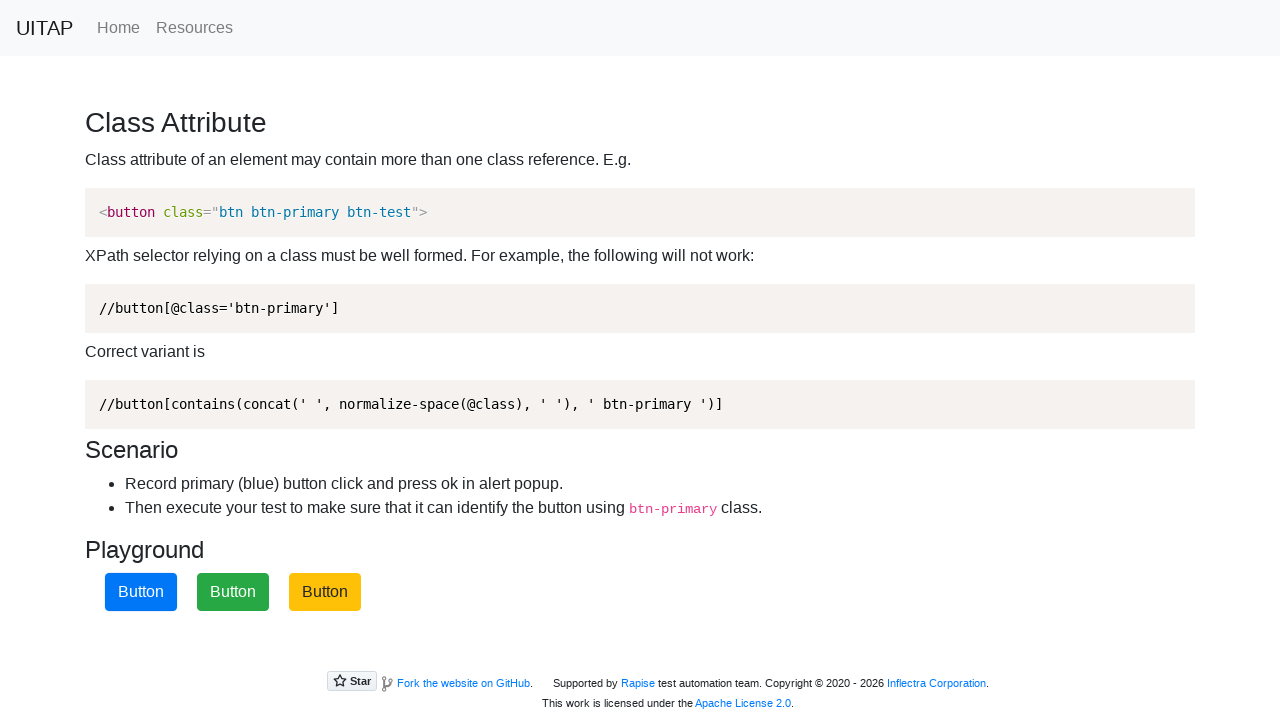

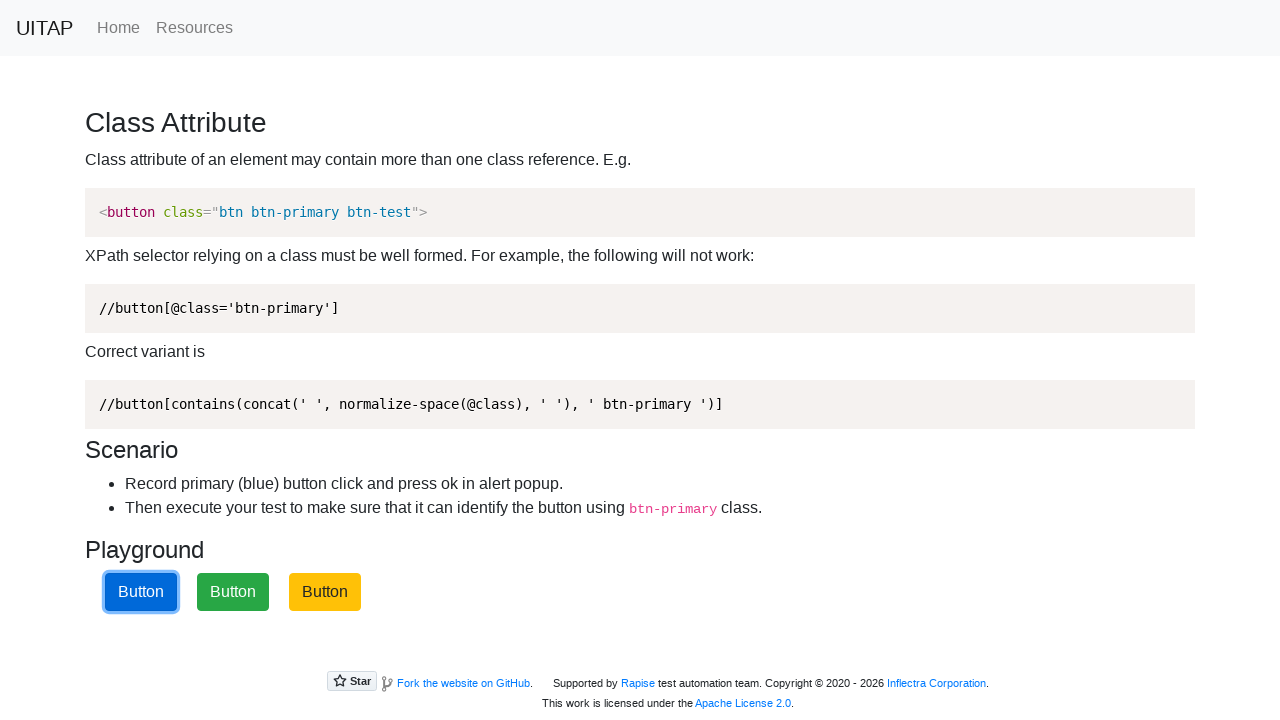